Tests form filling with shadow DOM elements by entering username and password into shadow root input fields

Starting URL: https://demoapps.qspiders.com/ui/shadow?sublist=0

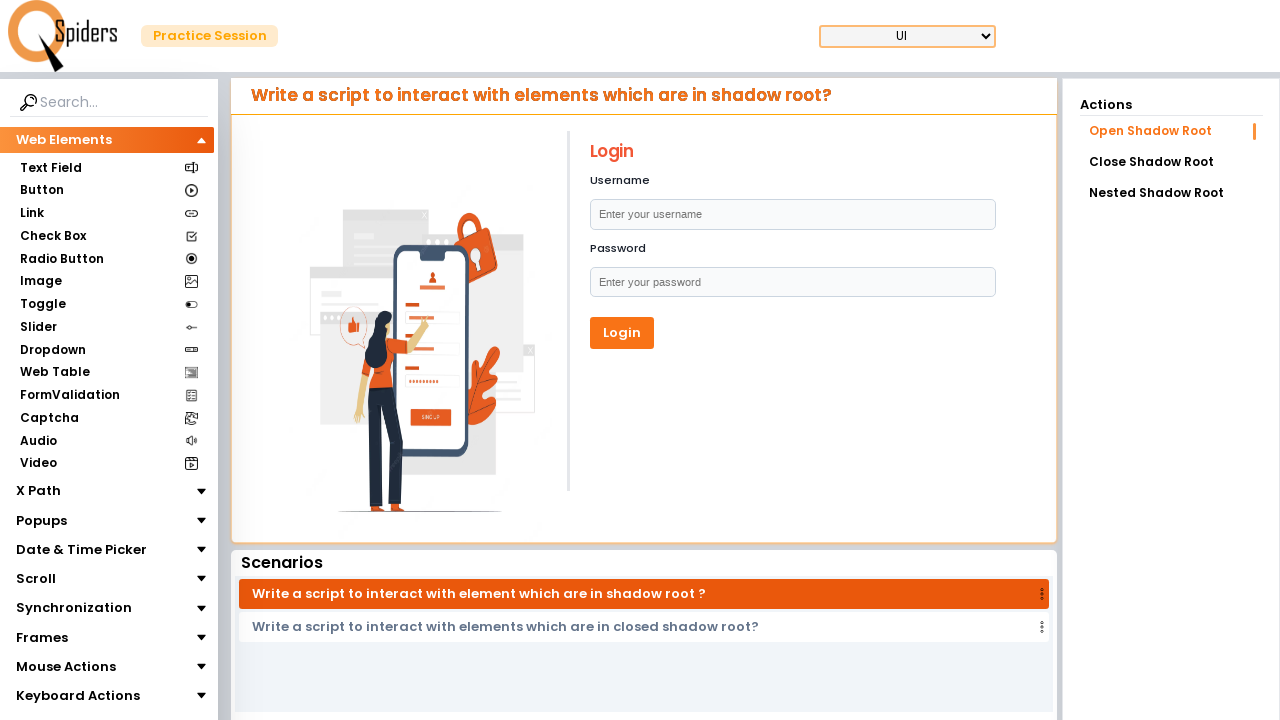

Located first shadow host element for username field
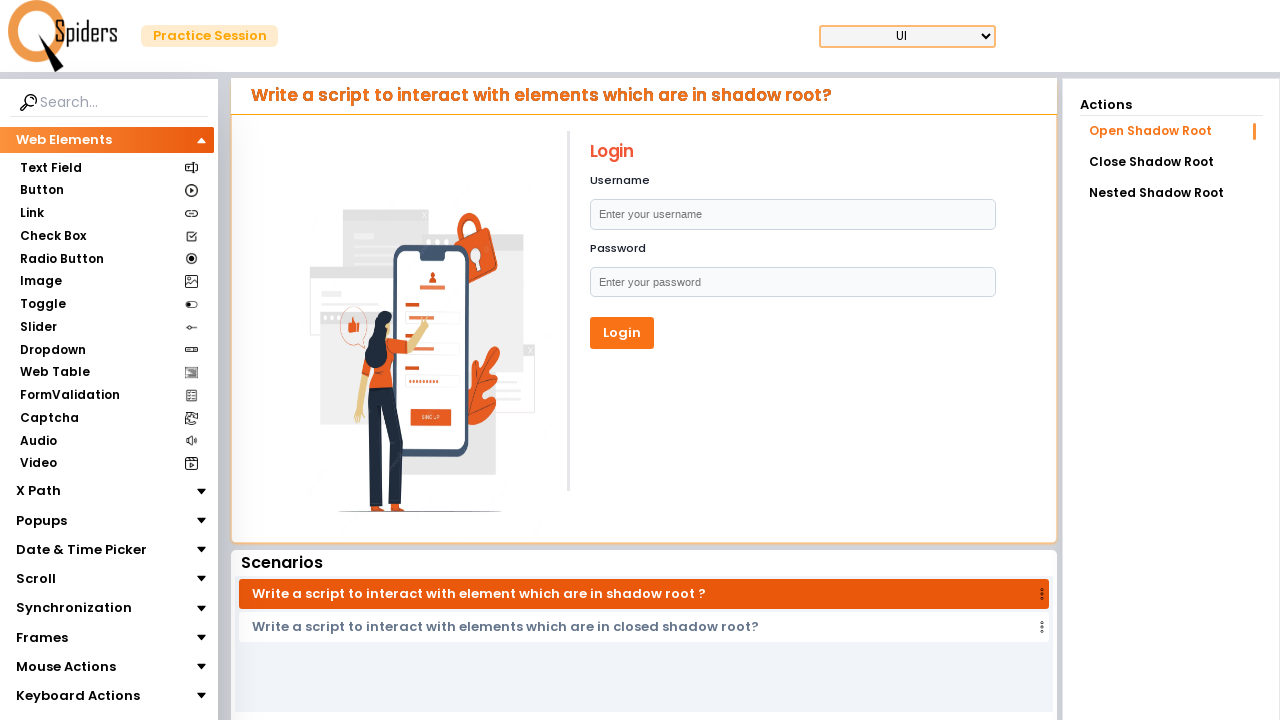

Filled username field with 'testuser456' in shadow DOM
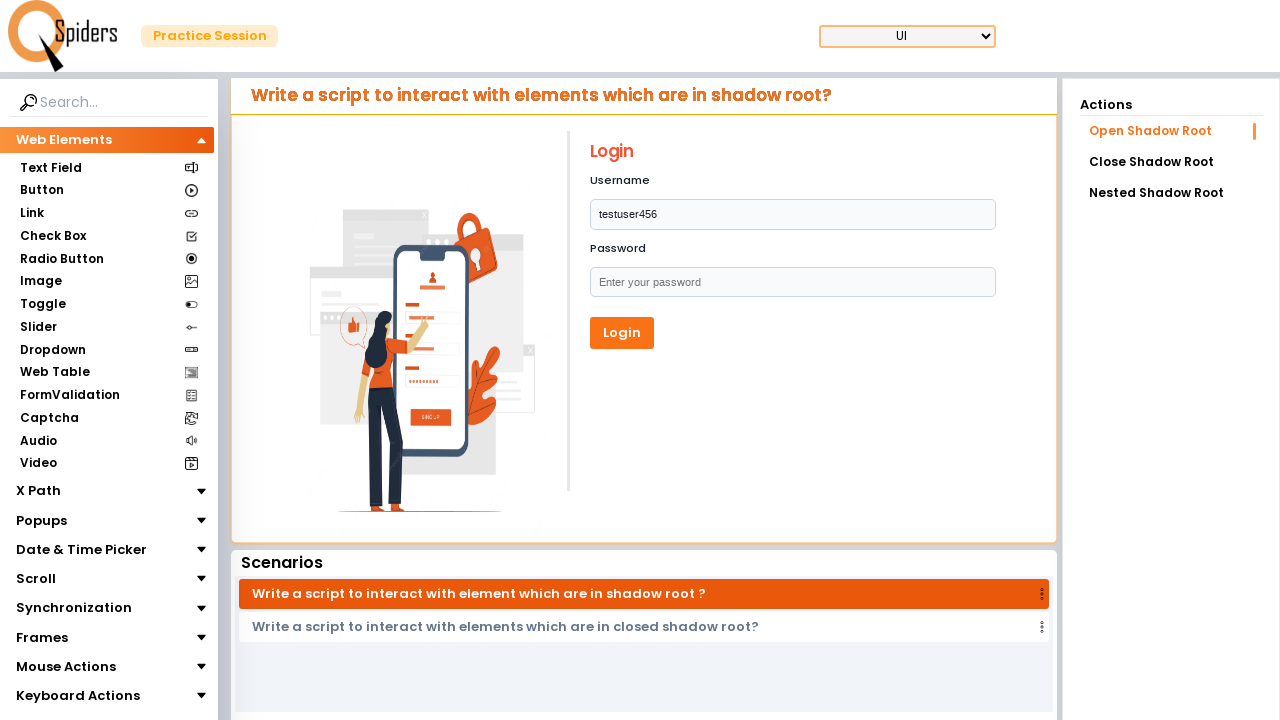

Located second shadow host element for password field
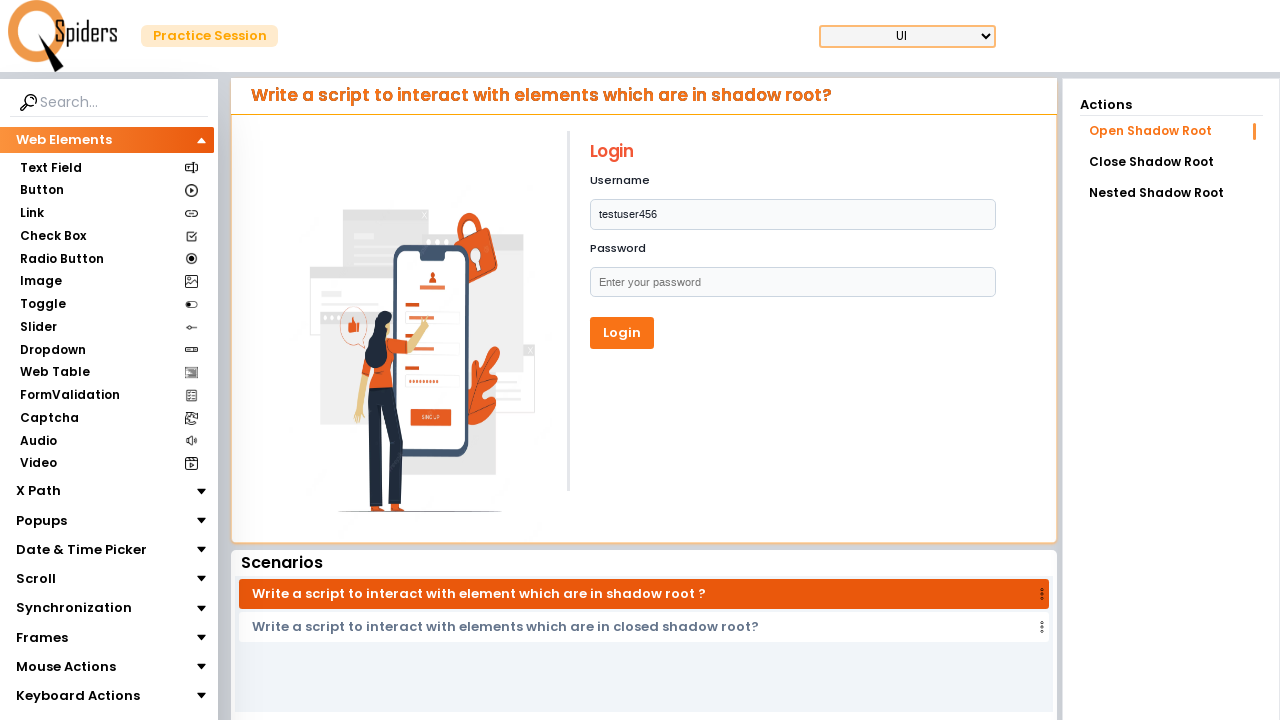

Filled password field with 'testpass789' in shadow DOM
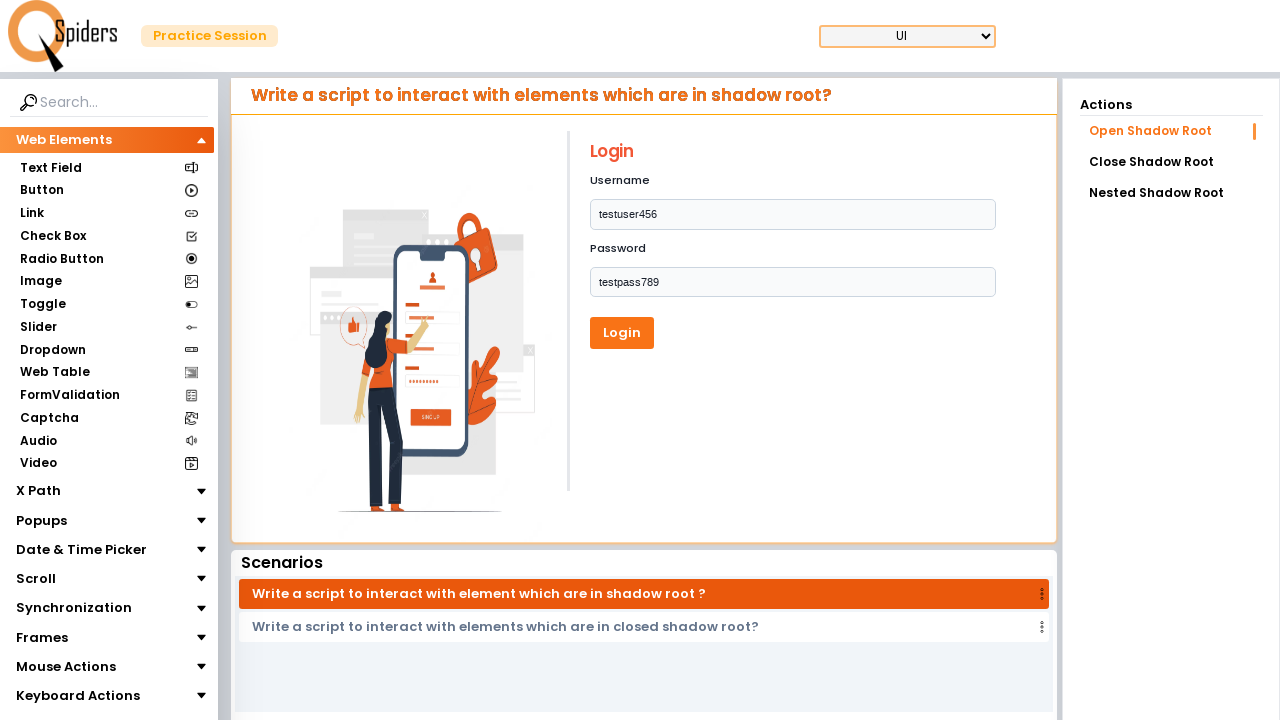

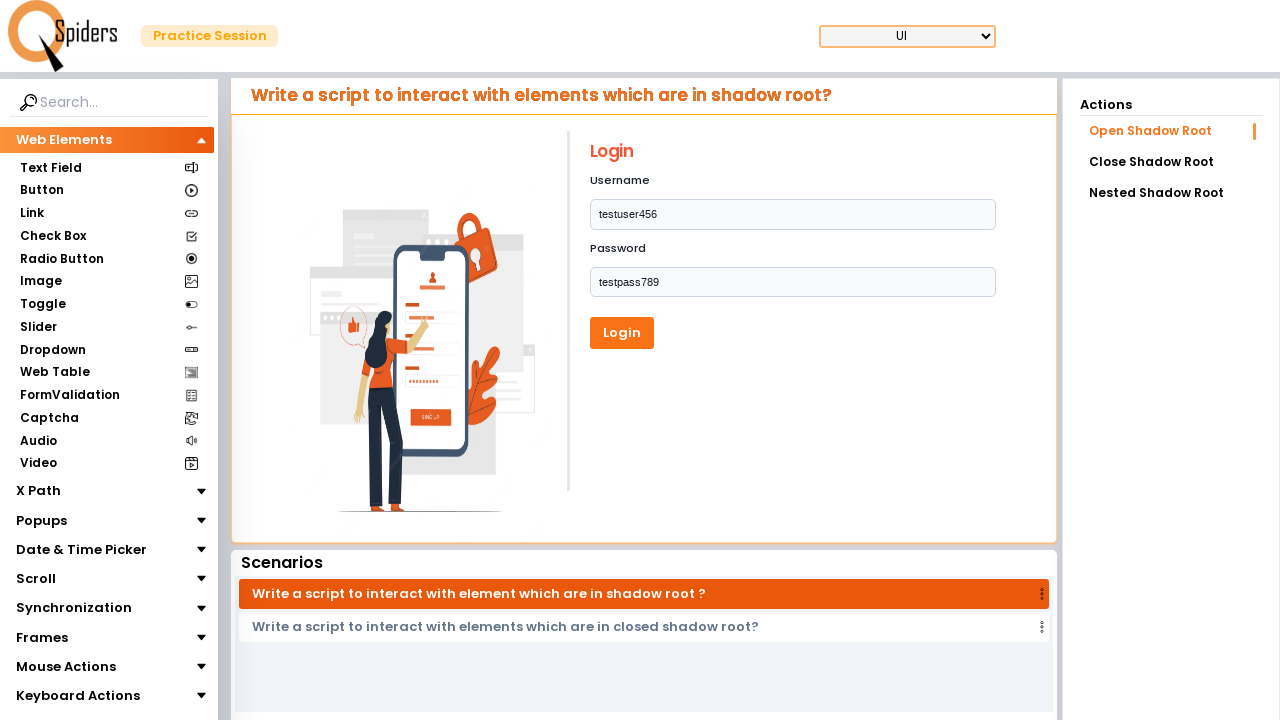